Tests handling a prompt alert by clicking a button that triggers a prompt dialog, entering a value, and accepting it

Starting URL: https://testautomationpractice.blogspot.com/

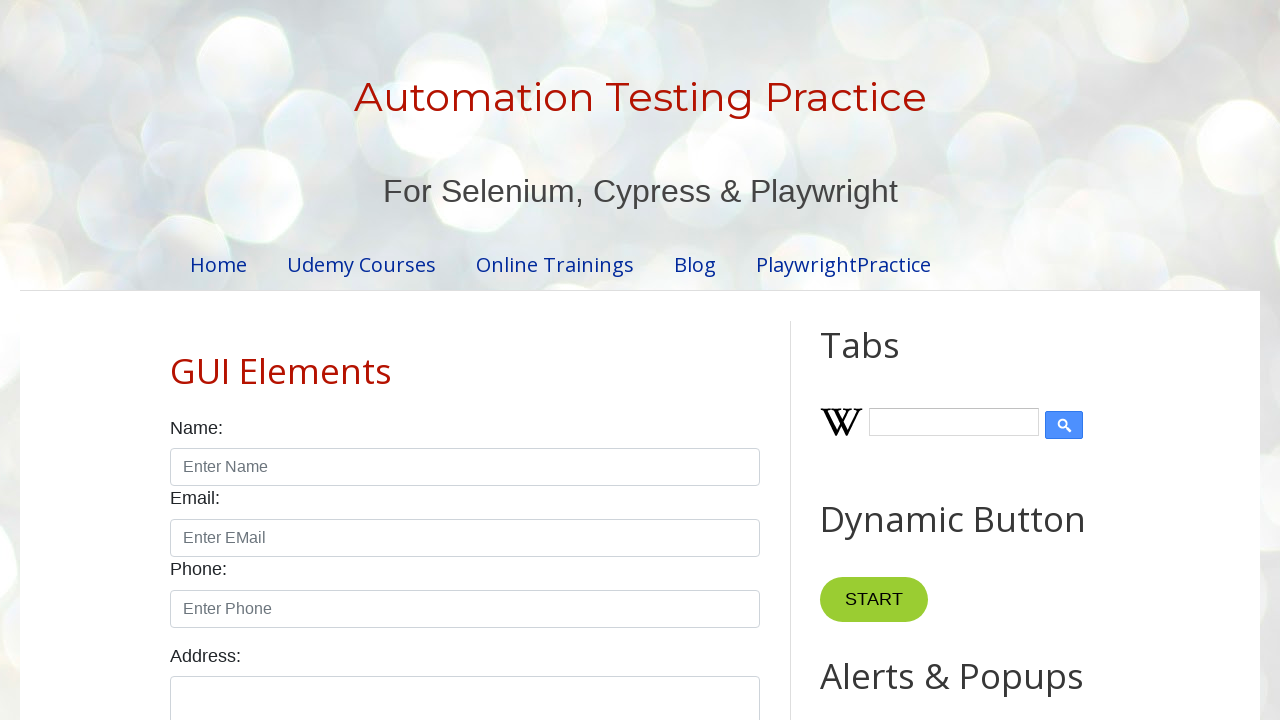

Set up dialog handler to accept prompt with input 'King Lion'
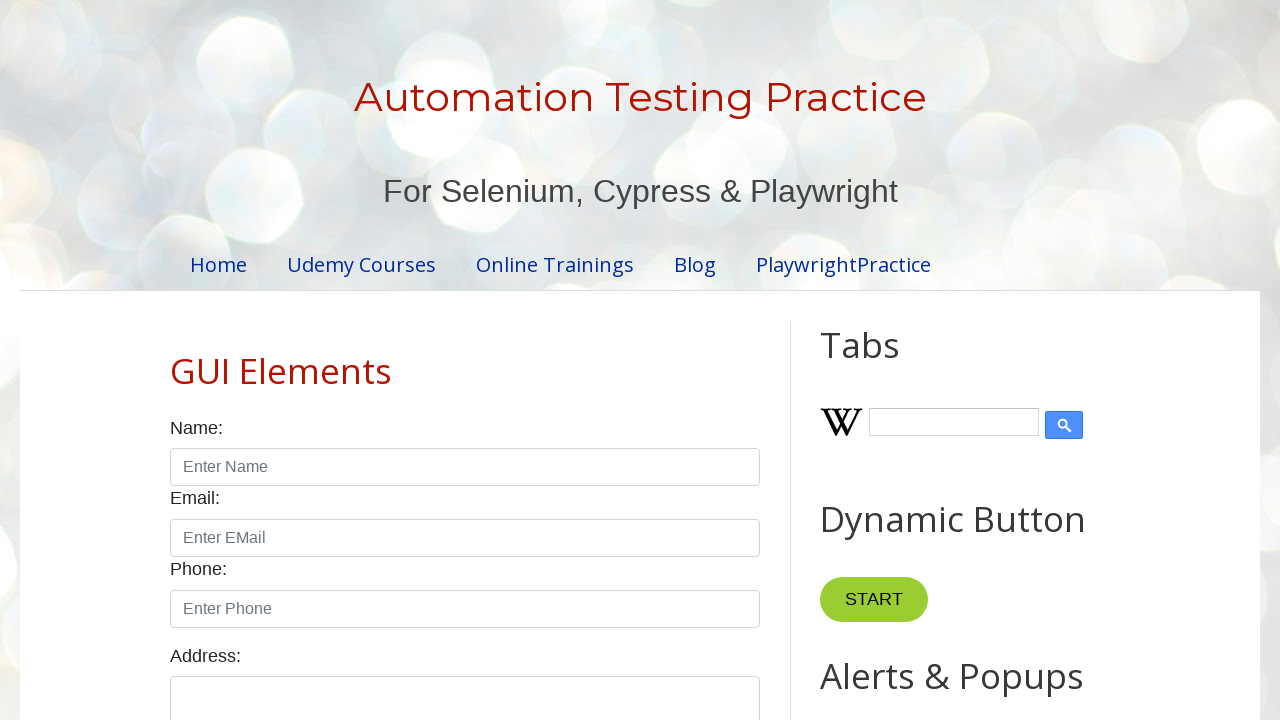

Clicked prompt button to trigger dialog at (890, 360) on xpath=//button[@id='promptBtn']
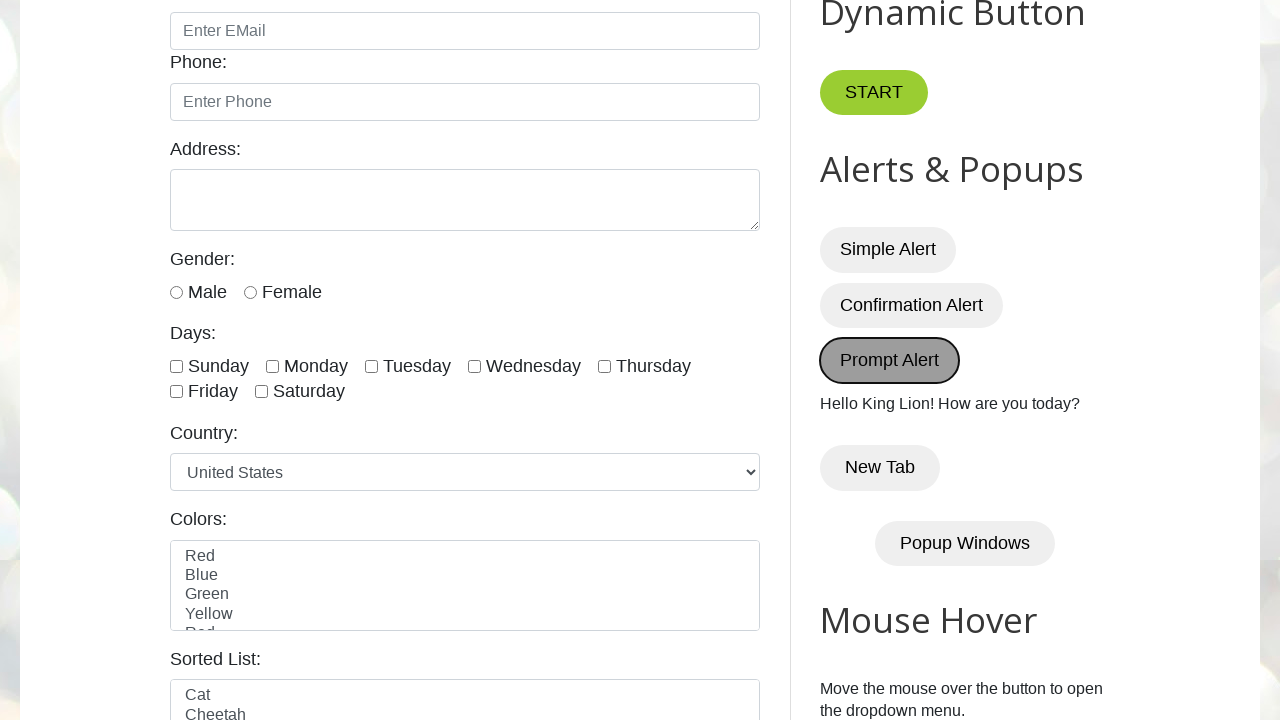

Verified result element loaded after accepting prompt
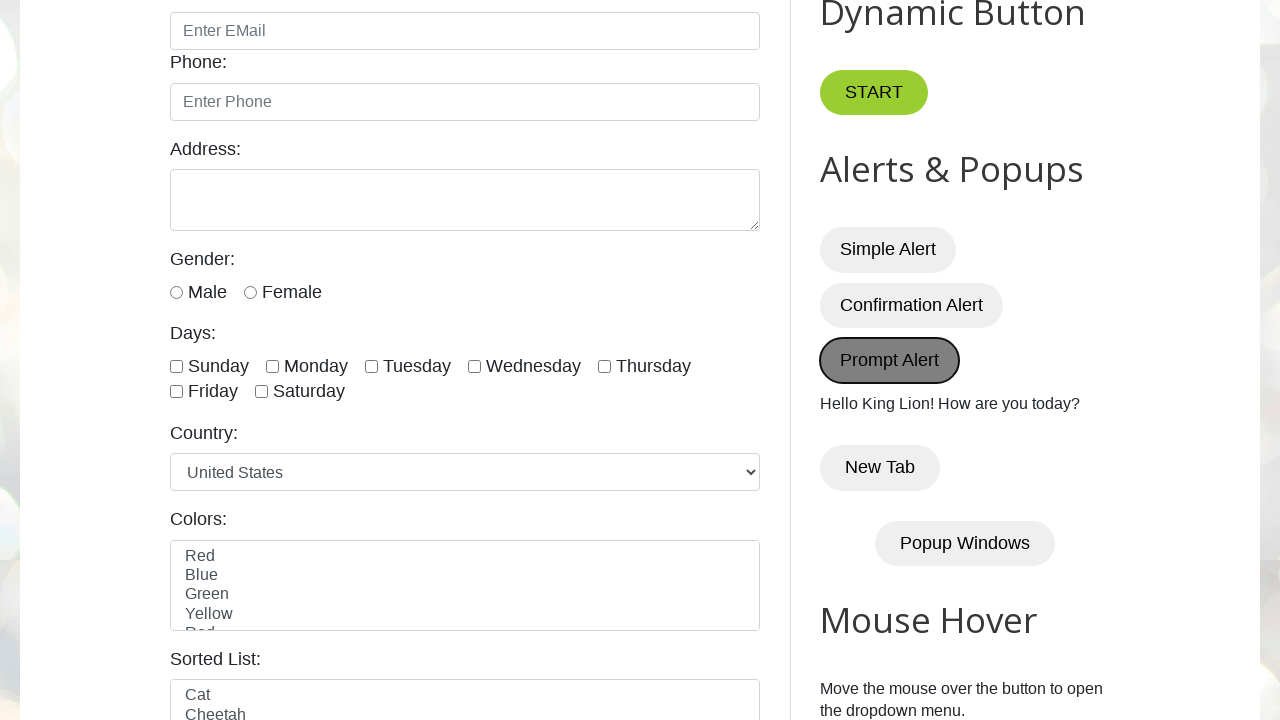

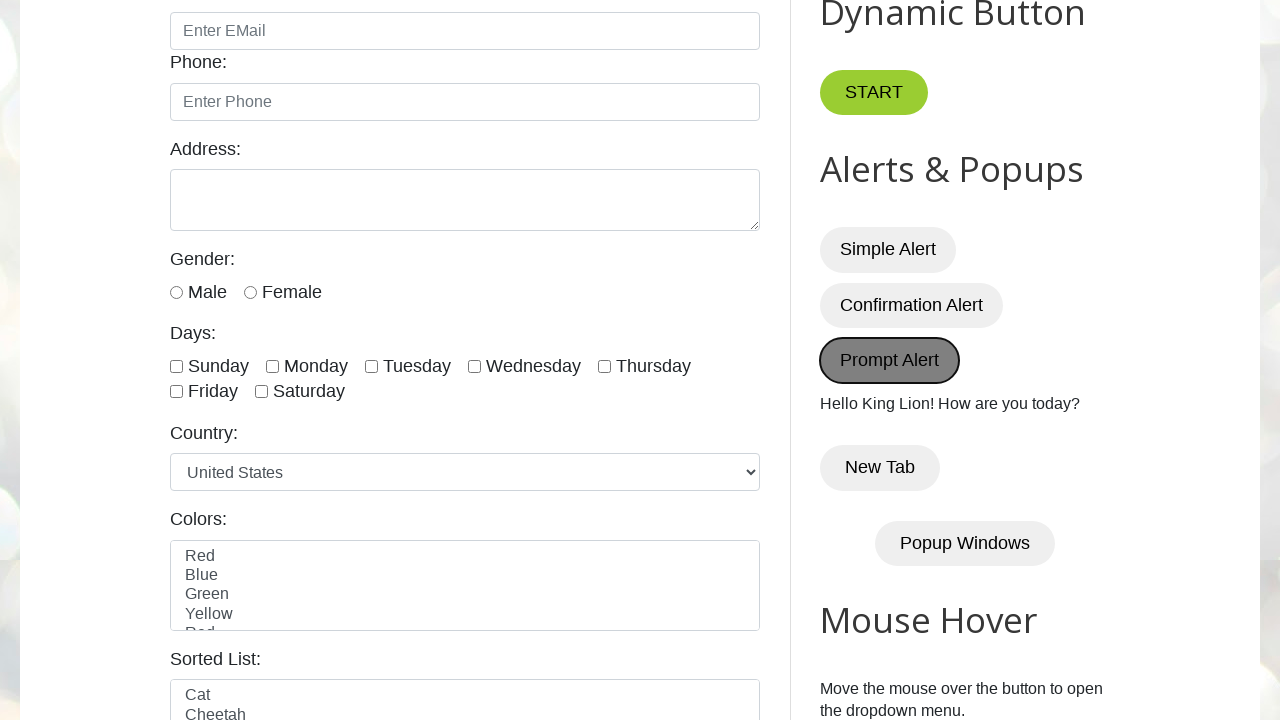